Tests static dropdown functionality by selecting options using different methods: by index, by visible text, and by value

Starting URL: https://rahulshettyacademy.com/dropdownsPractise/

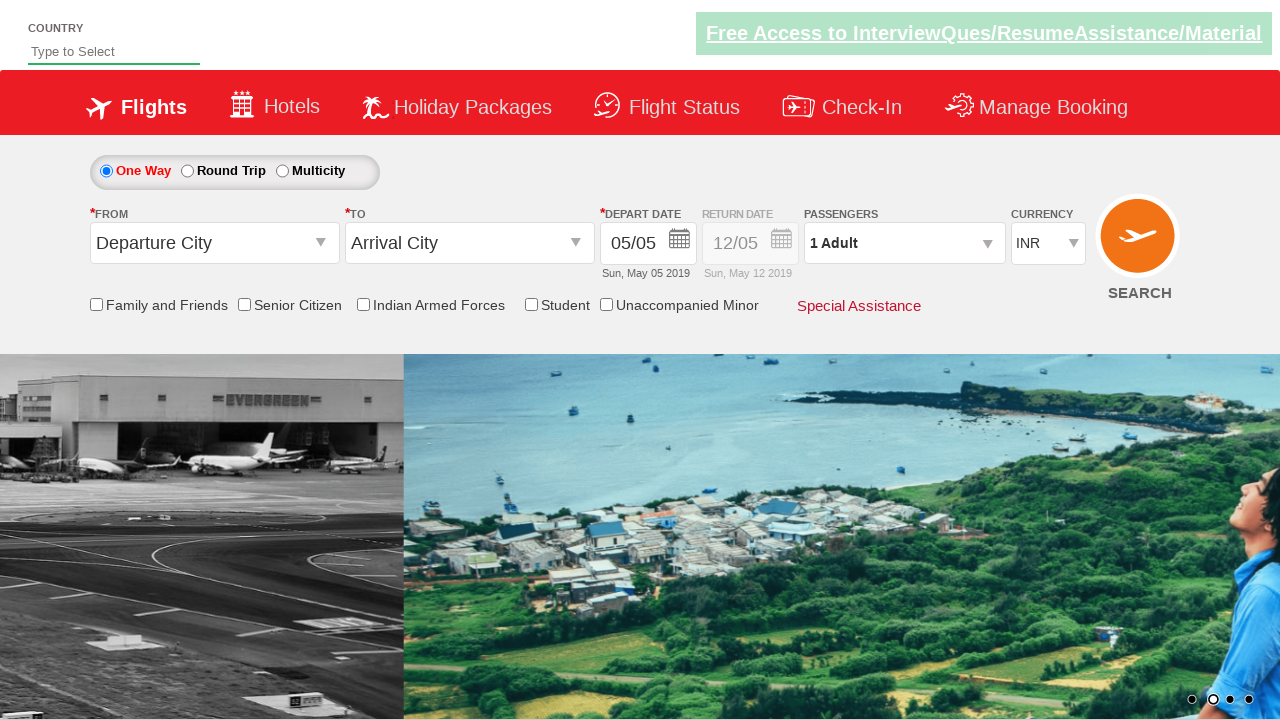

Selected currency dropdown option at index 3 on #ctl00_mainContent_DropDownListCurrency
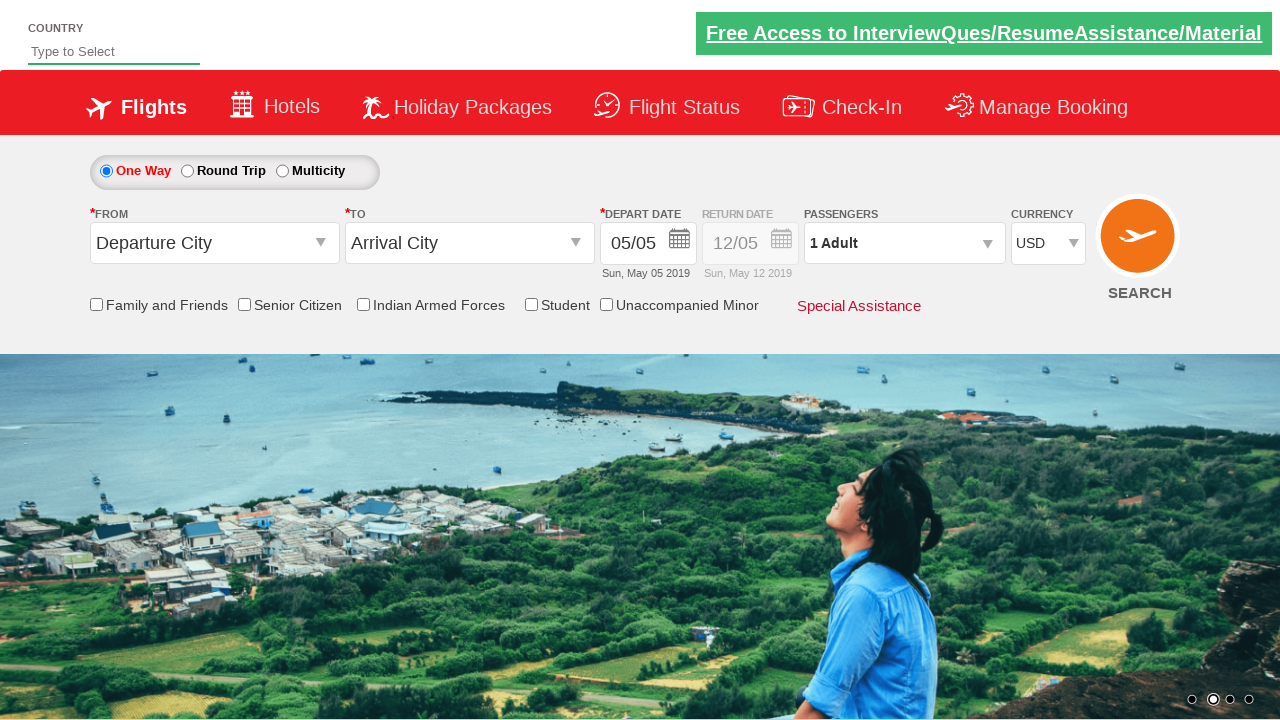

Selected currency dropdown option by visible text 'INR' on #ctl00_mainContent_DropDownListCurrency
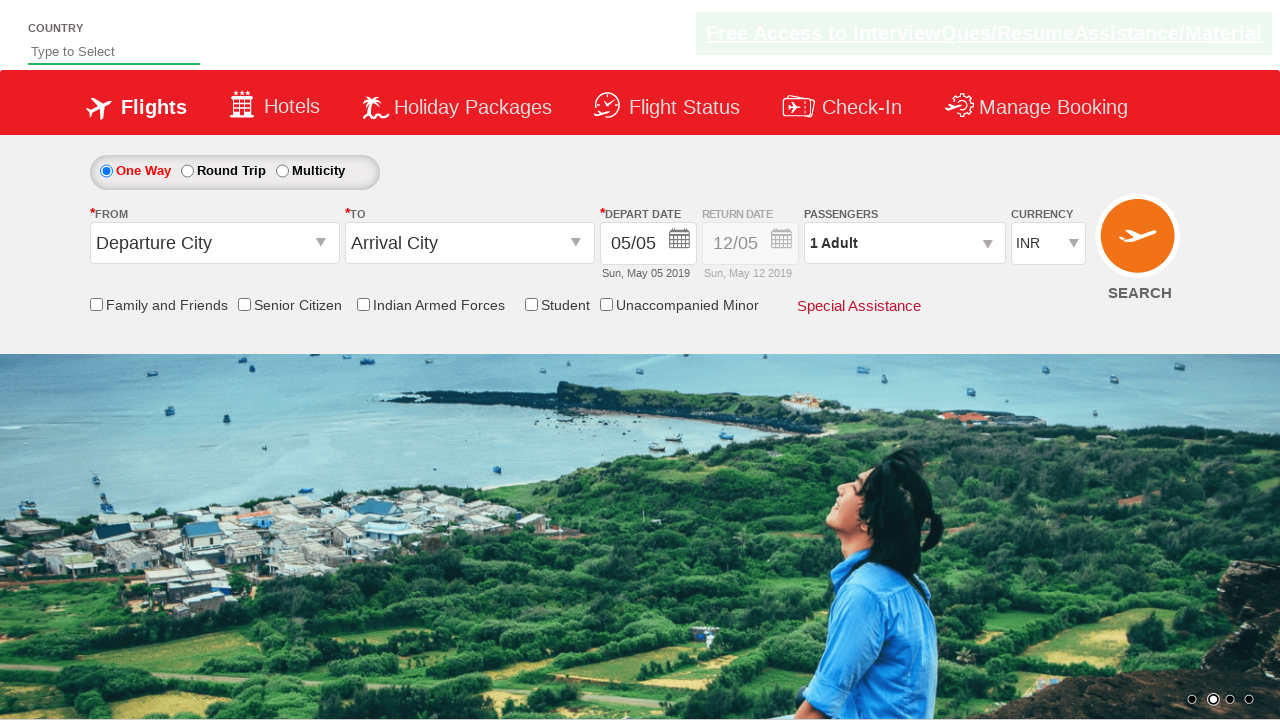

Selected currency dropdown option by value 'AED' on #ctl00_mainContent_DropDownListCurrency
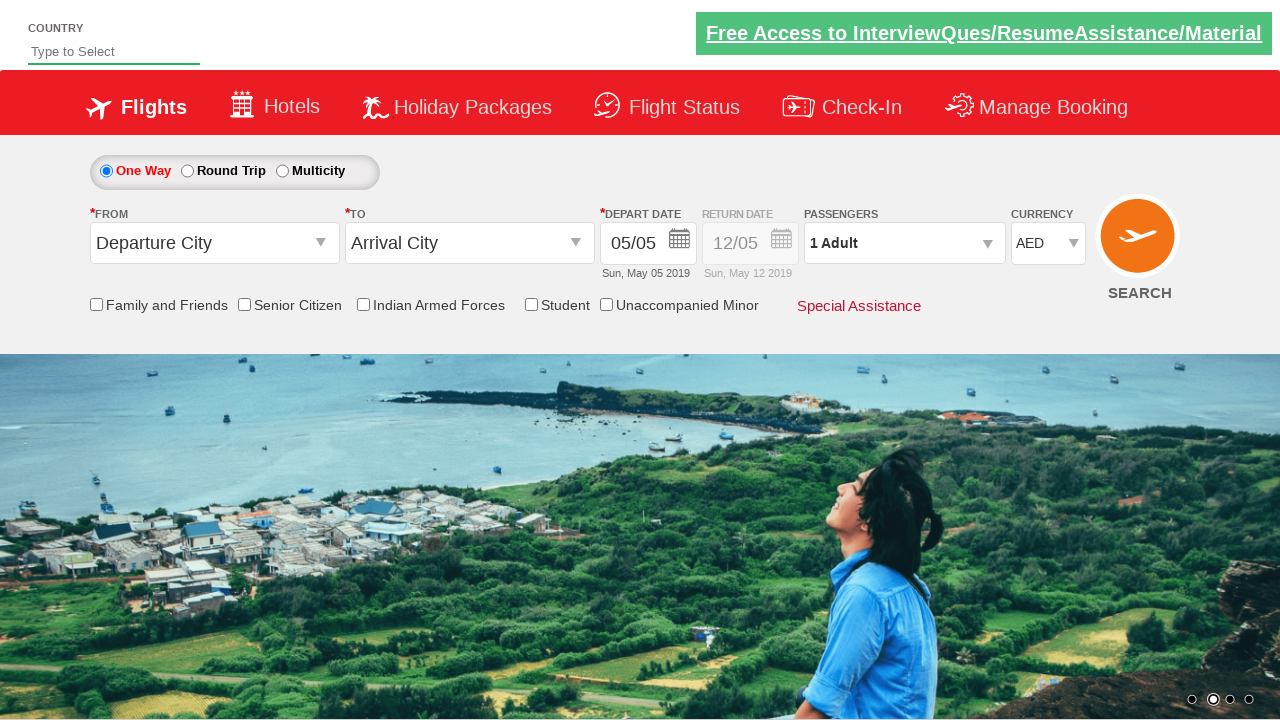

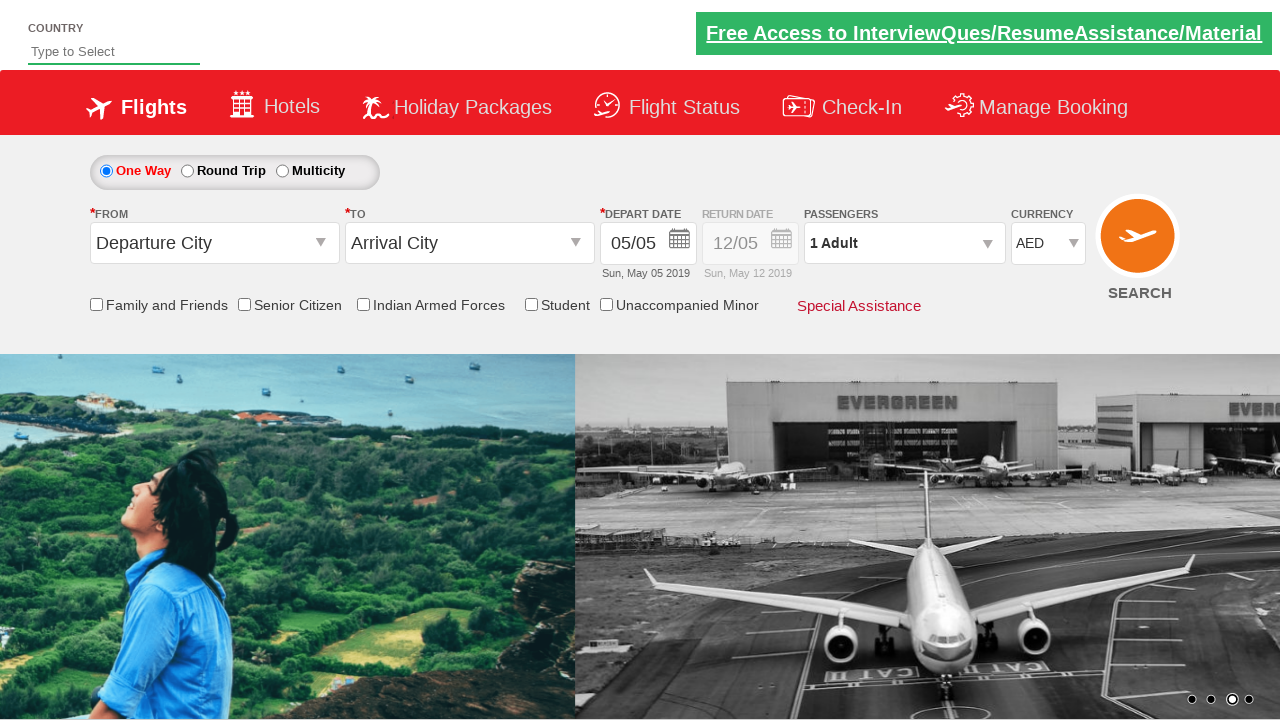